Tests regular click functionality on a dynamic button and verifies the success message

Starting URL: https://demoqa.com/buttons

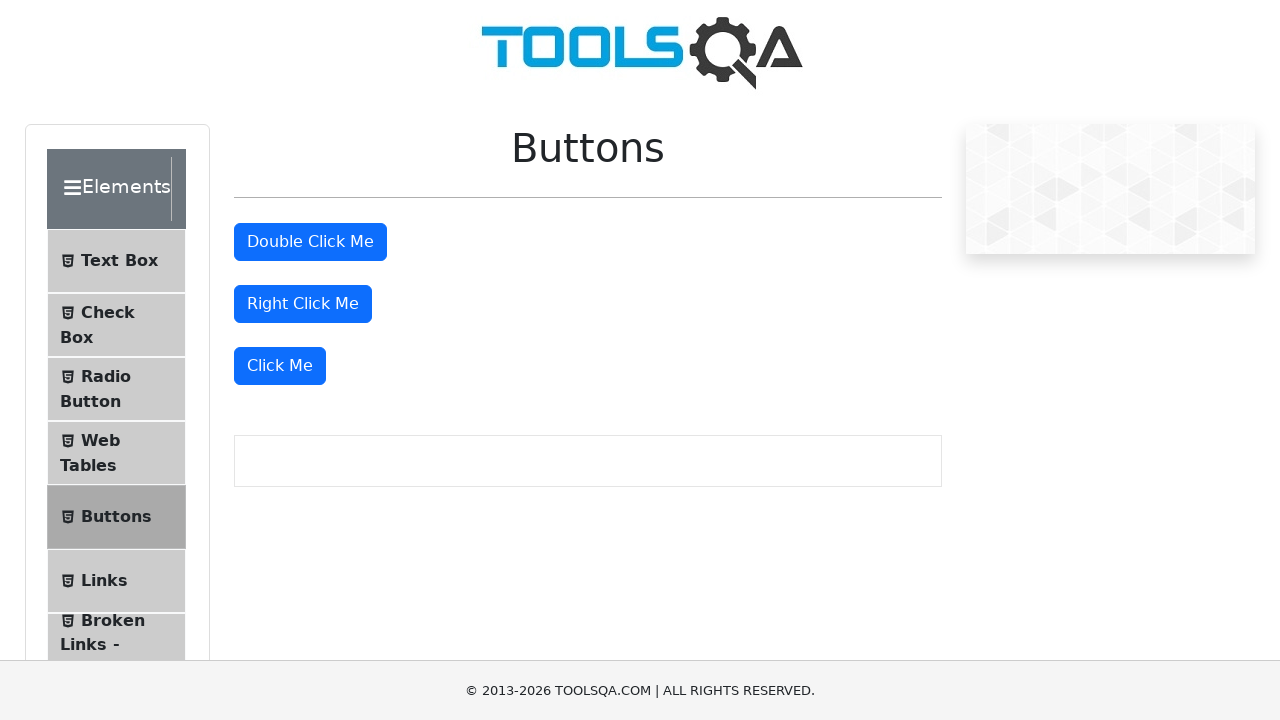

Clicked the 'Click Me' button on the buttons page at (280, 366) on text='Click Me'
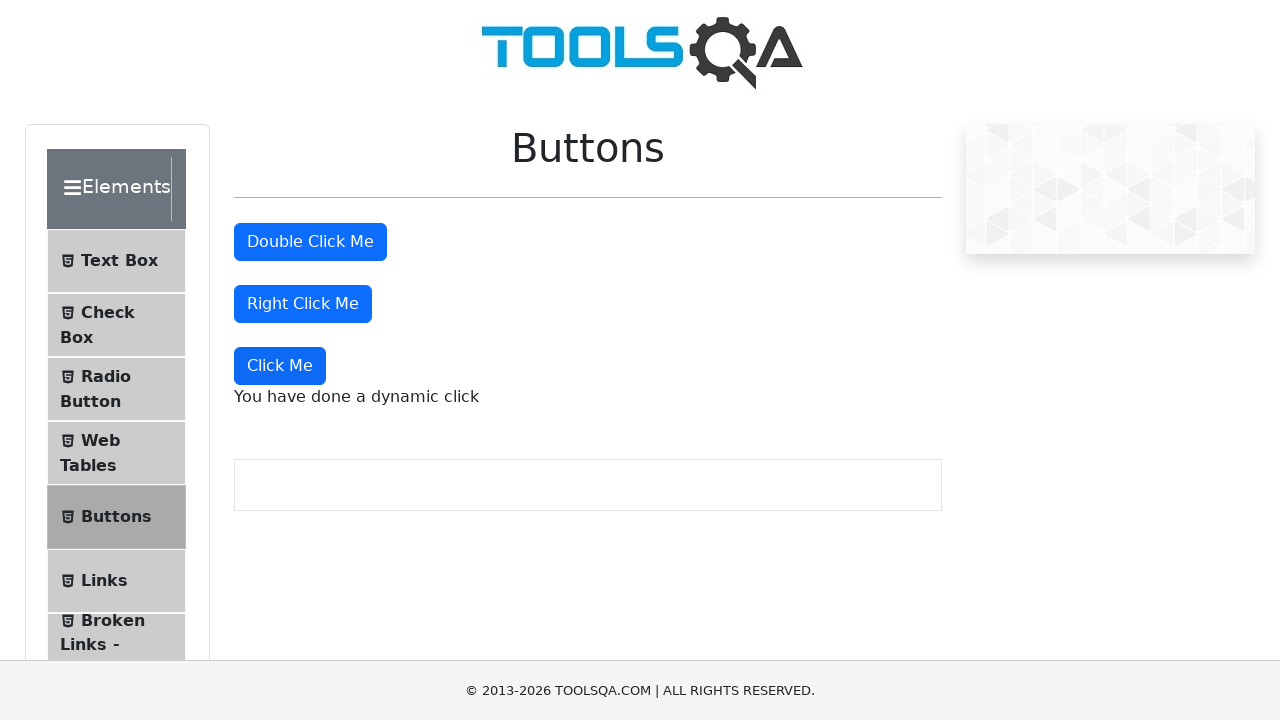

Verified that the dynamic click success message appeared
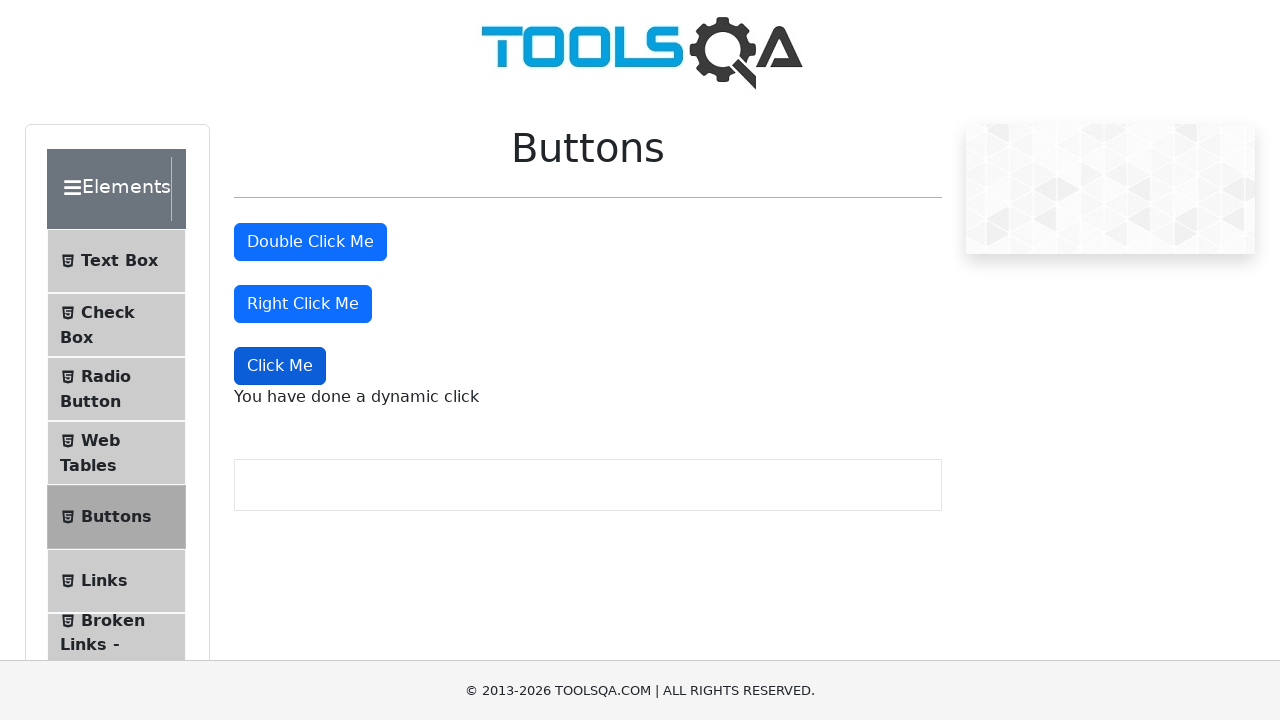

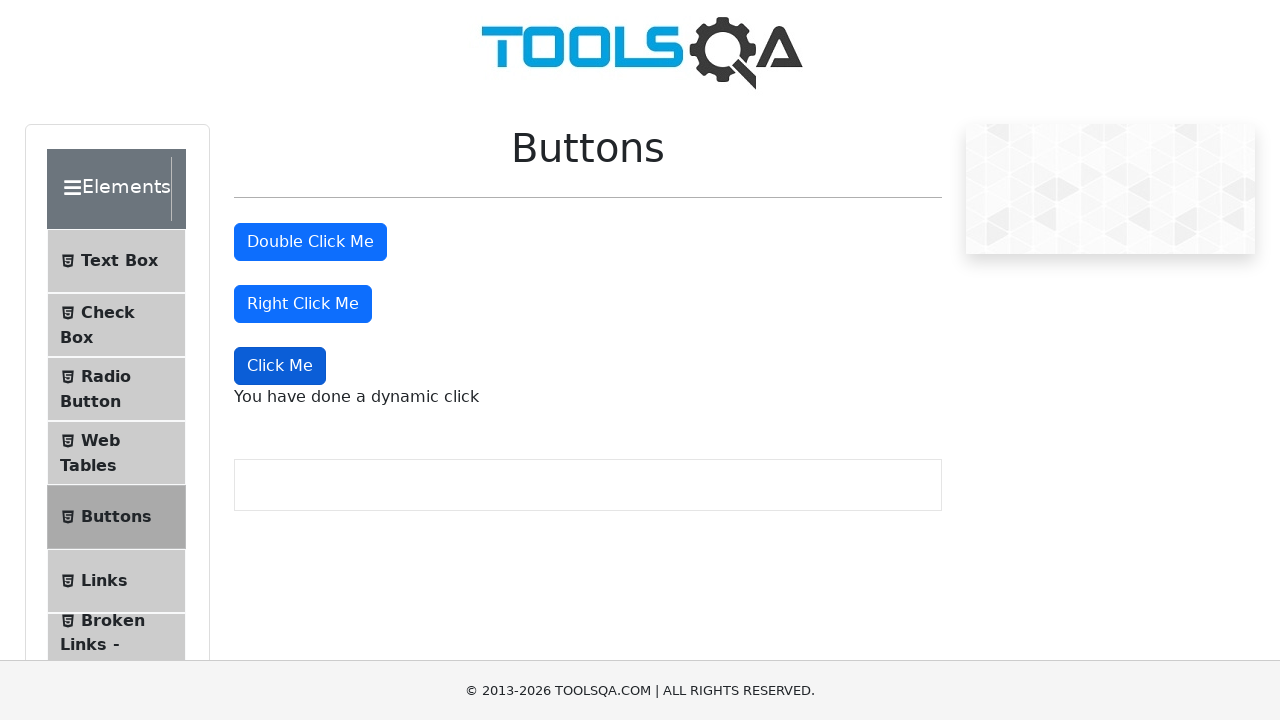